Simple navigation test that opens the QSpiders website and verifies the page loads successfully

Starting URL: https://www.qspiders.com/

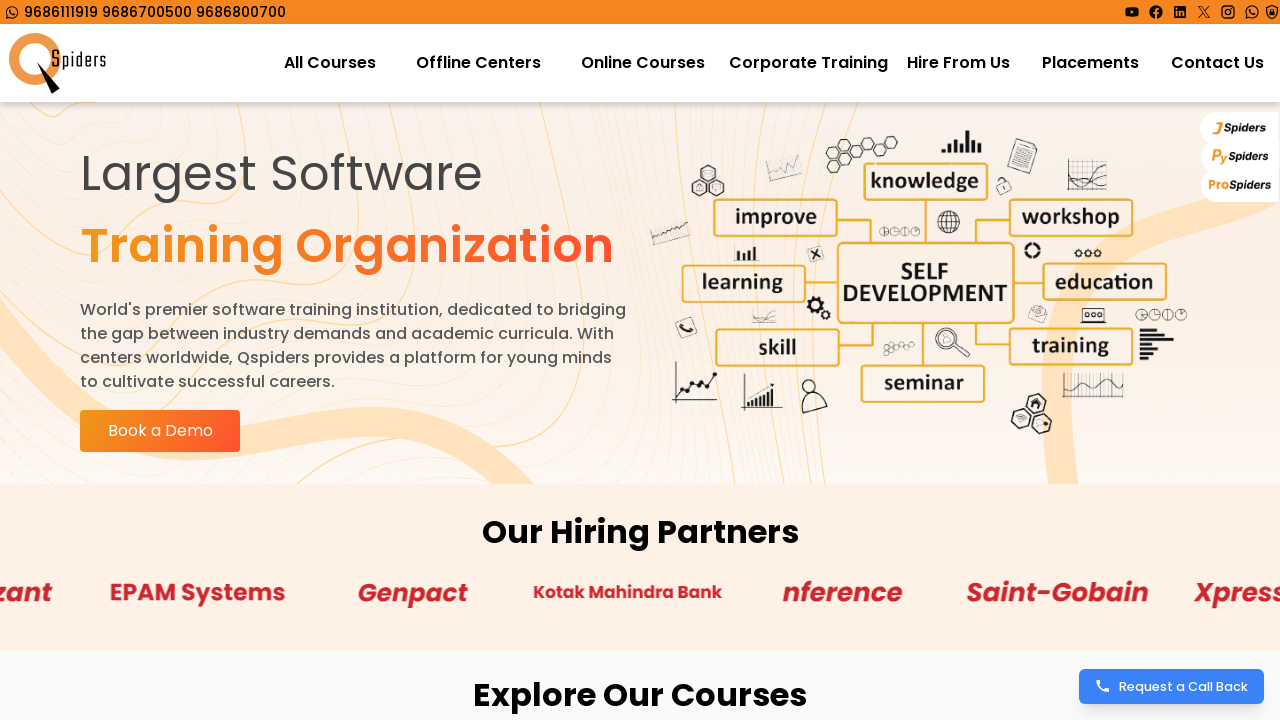

Waited for page to reach domcontentloaded state
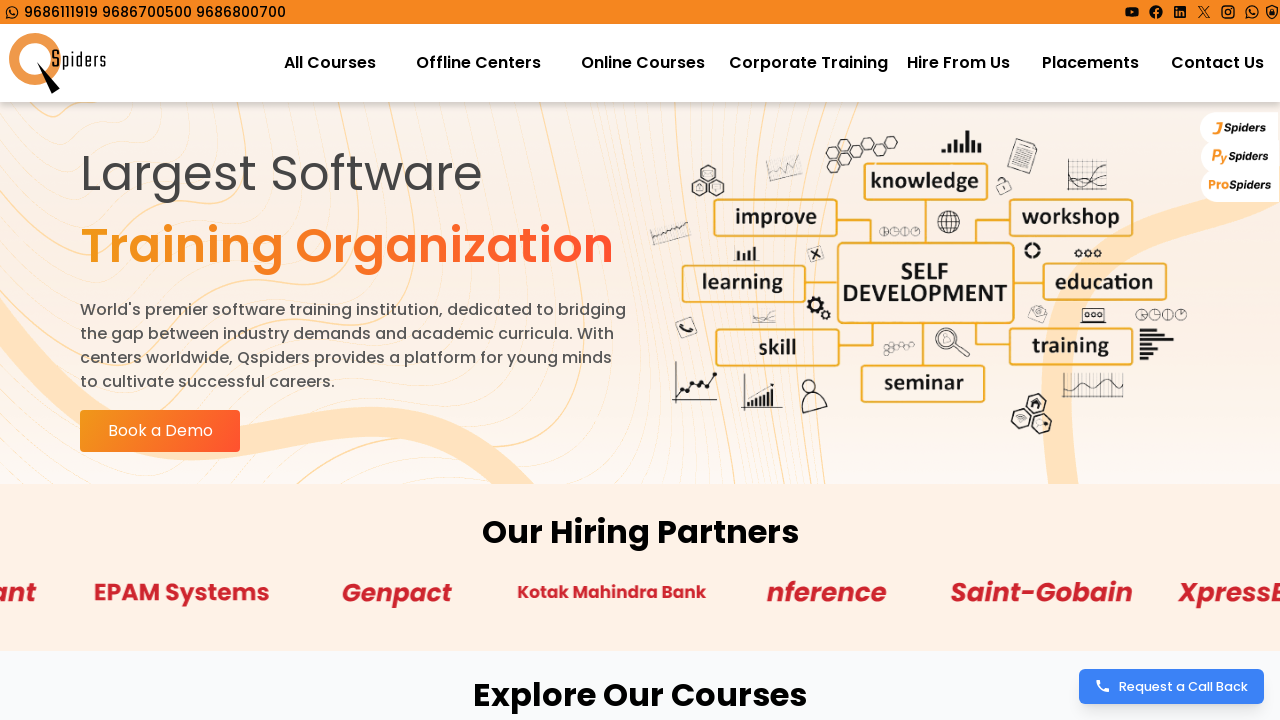

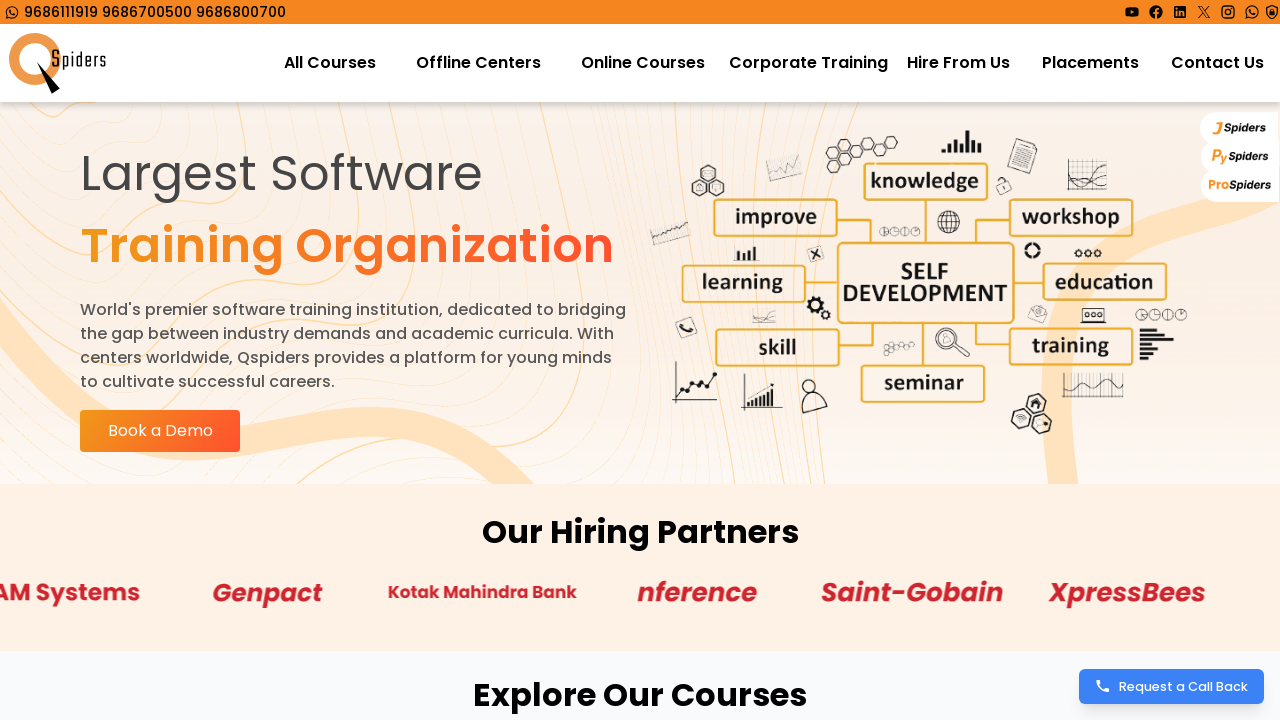